Tests mouse click action by searching for "iPhone" on an e-commerce site and verifying the search results page header displays the correct search term.

Starting URL: https://ecommerce-playground.lambdatest.io/

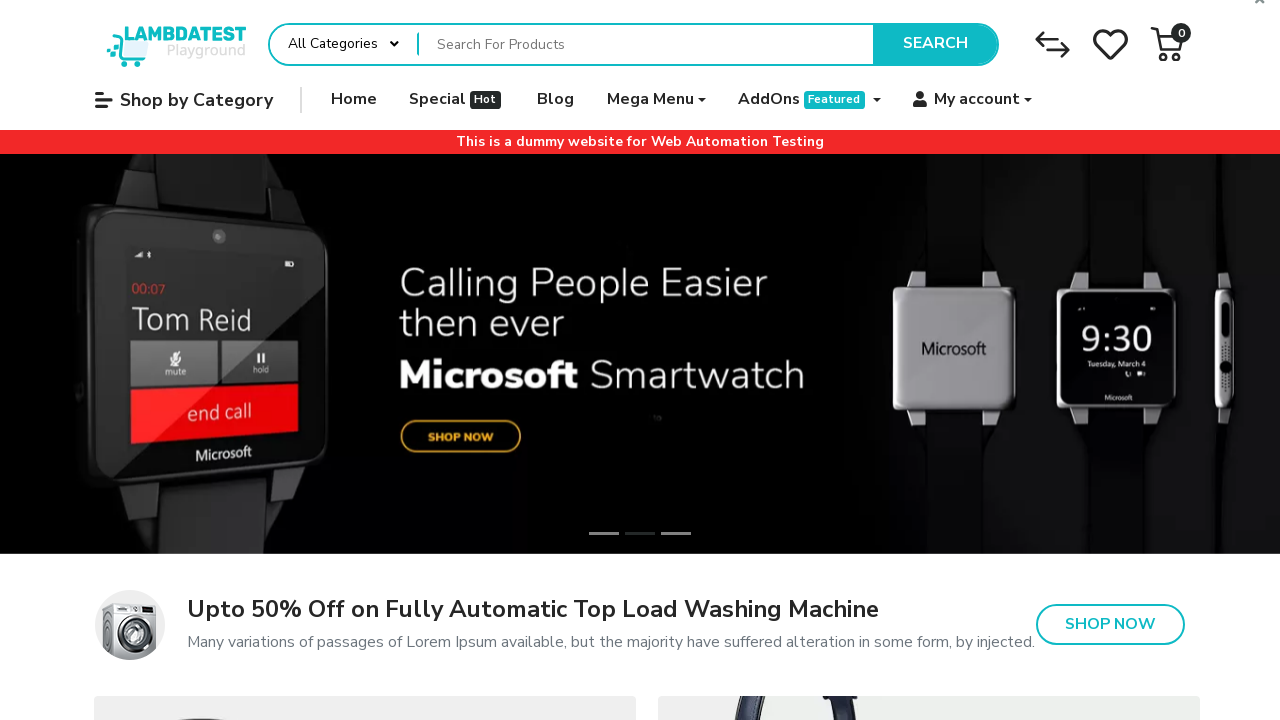

Filled search box with 'iPhone' on input[name='search']
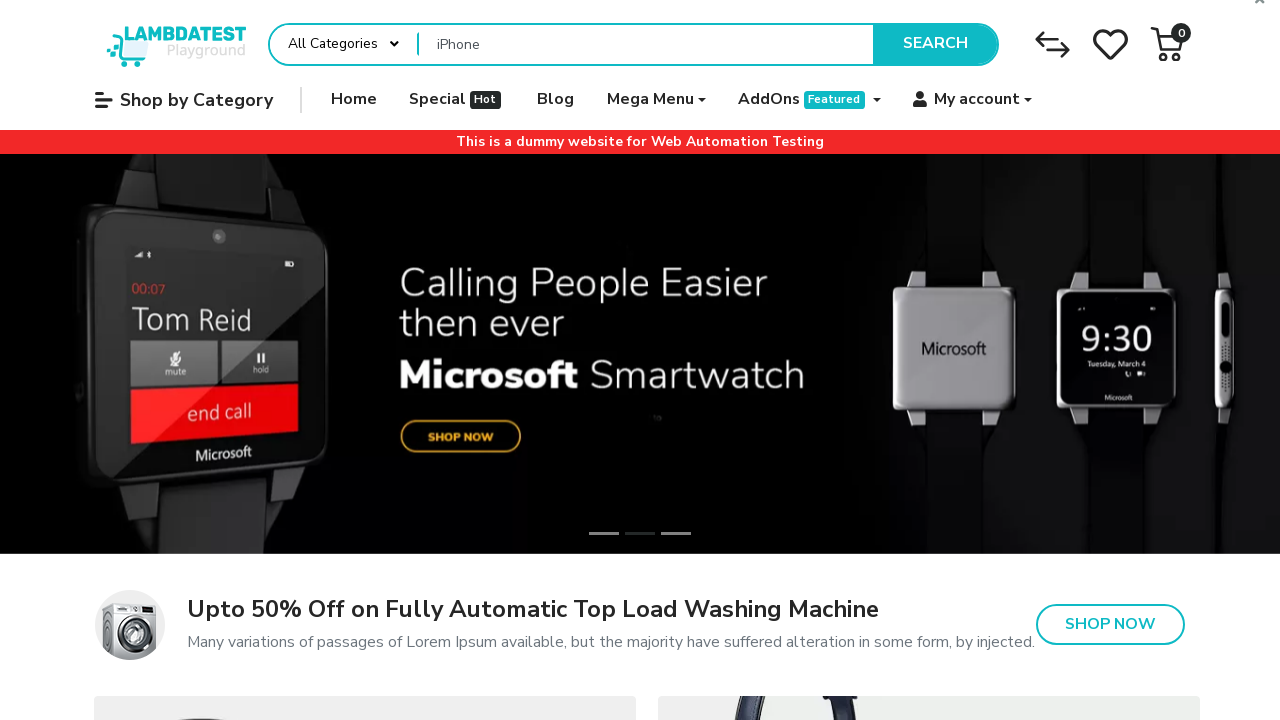

Clicked search button to search for iPhone at (935, 44) on button[type='submit']
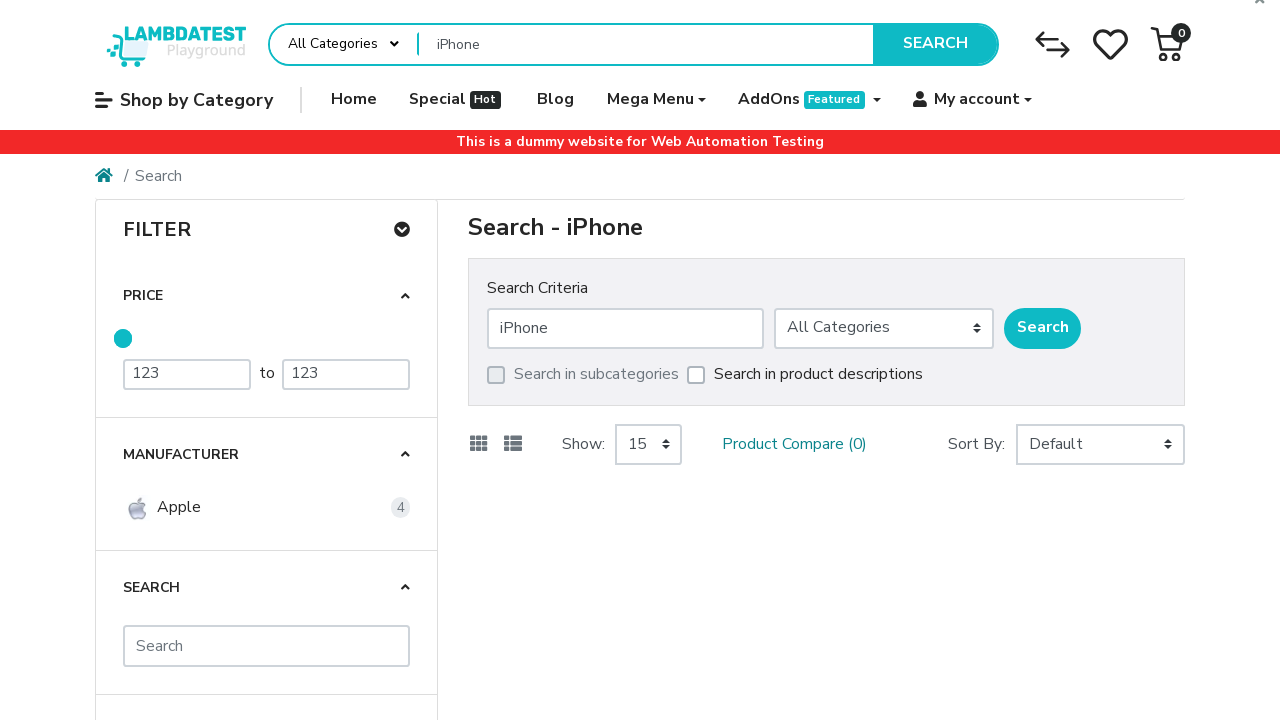

Search results page loaded and header element appeared
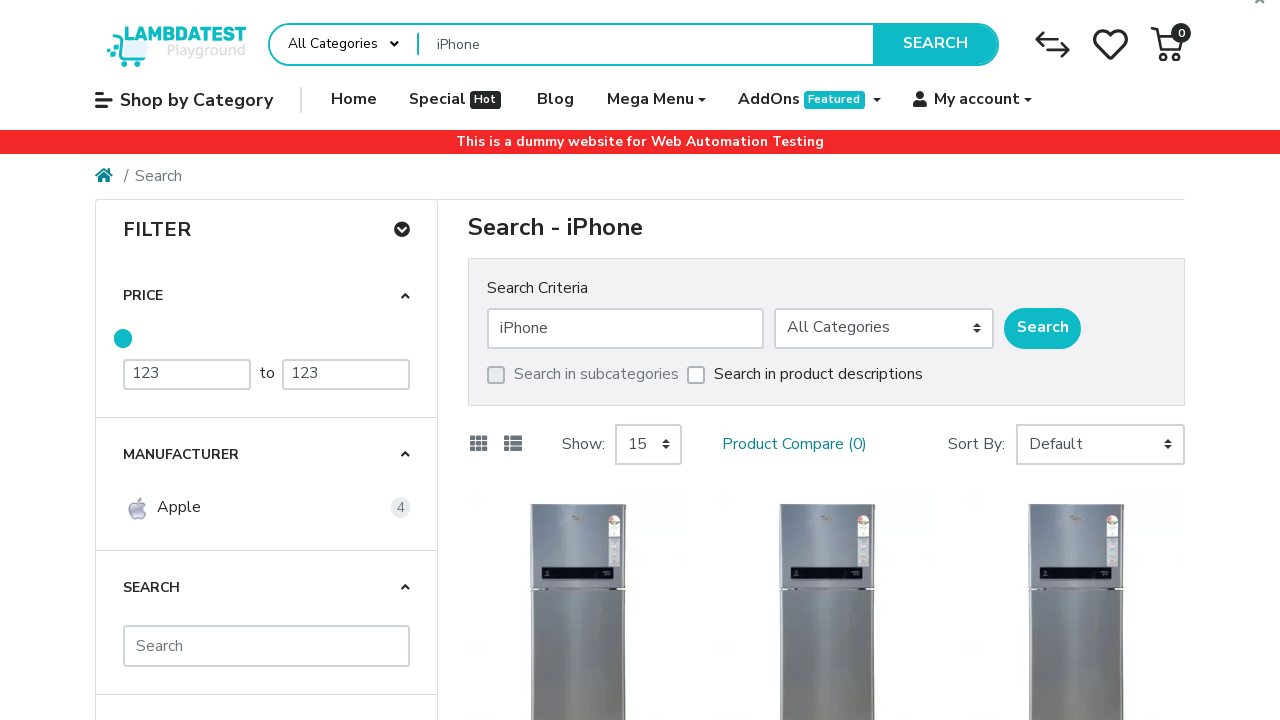

Retrieved page header text content
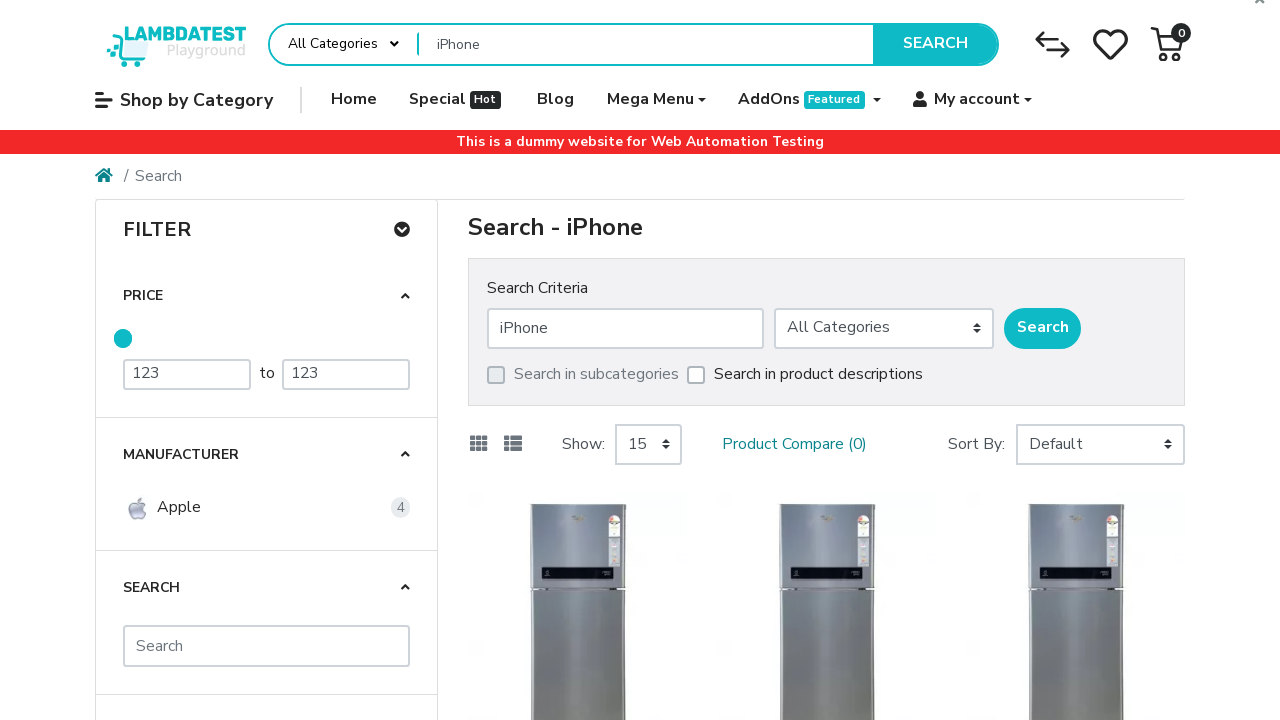

Verified page header displays 'Search - iPhone' as expected
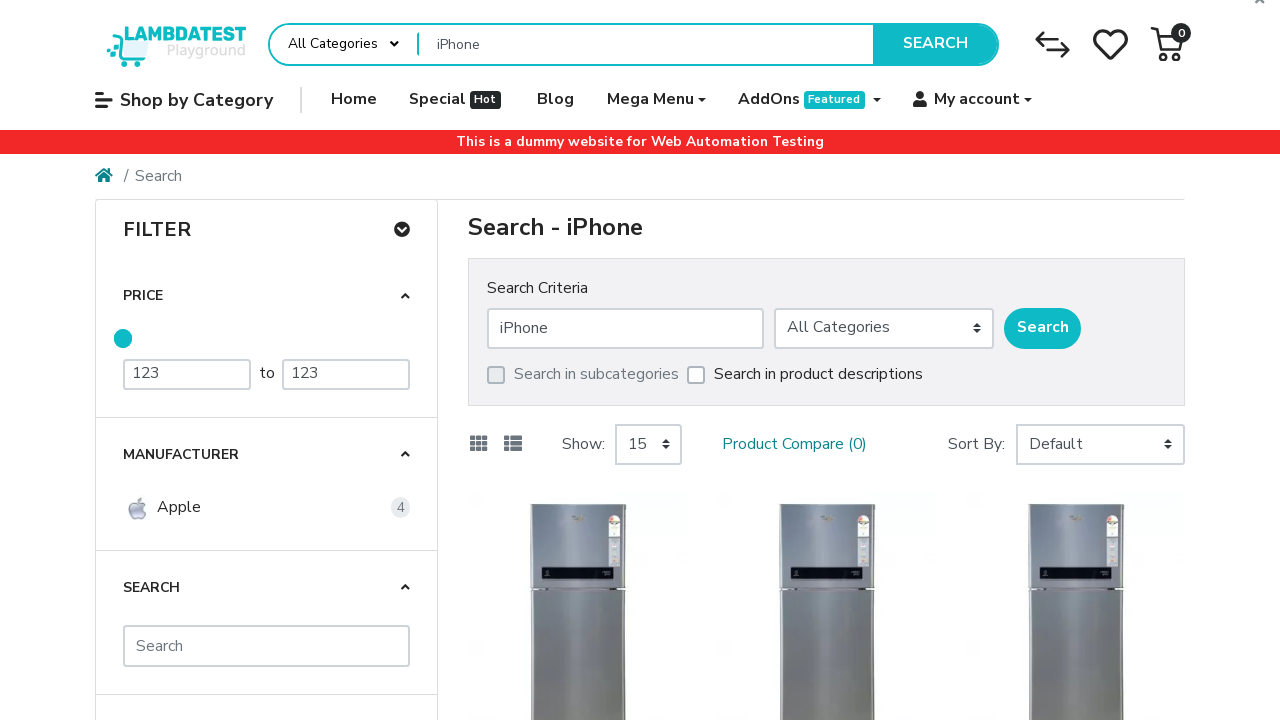

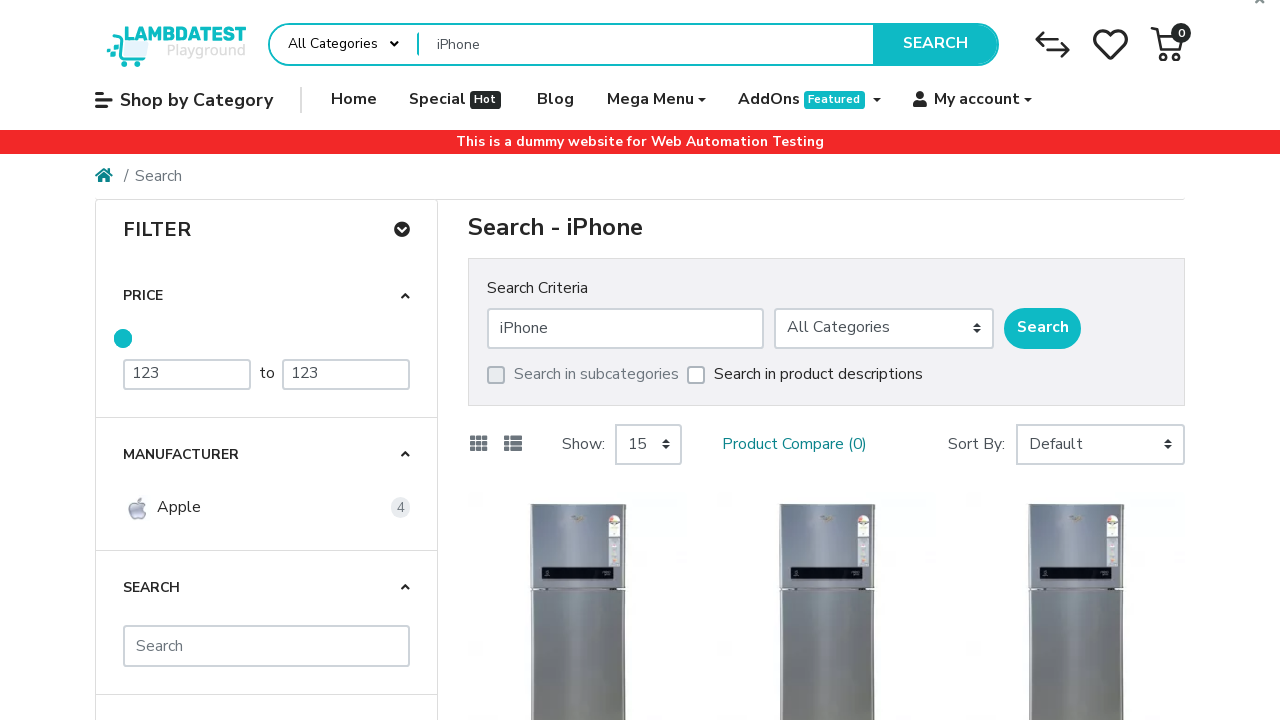